Navigates to a website and uses JavaScript to highlight specific words on the page by wrapping them in styled span elements with yellow background

Starting URL: https://www.primemoversolutions.in/

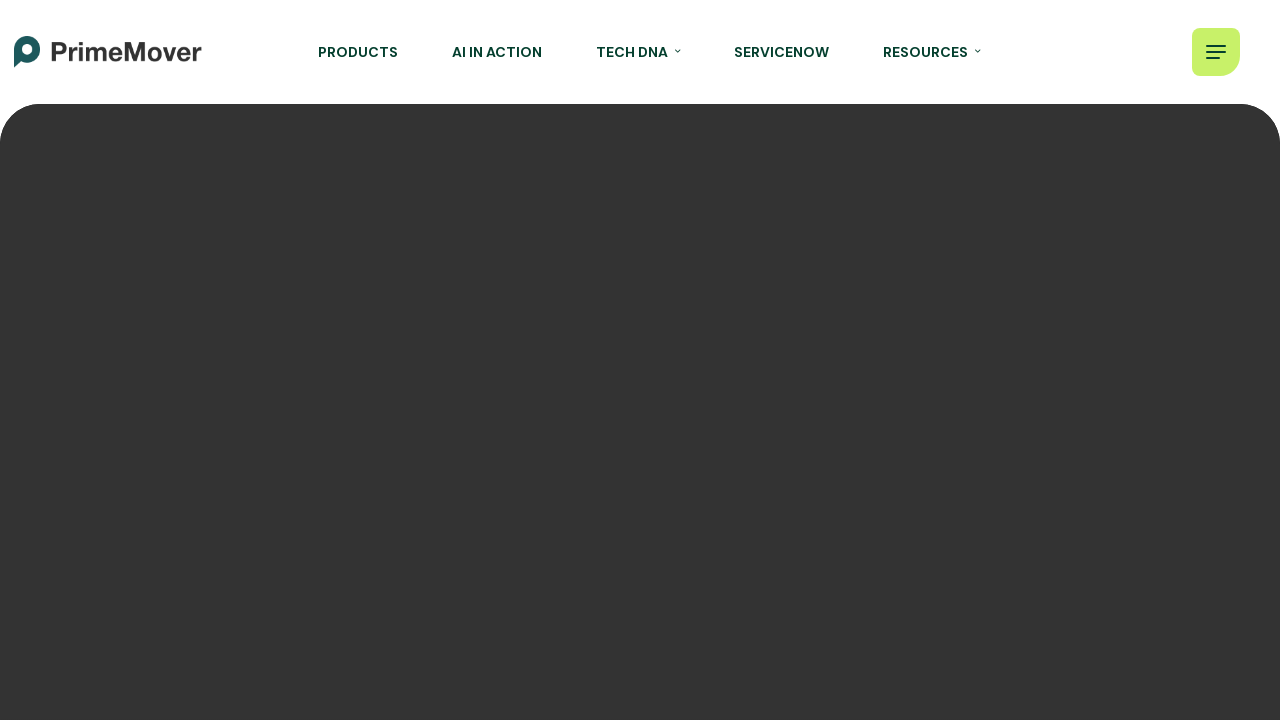

Waited for page to load (domcontentloaded state)
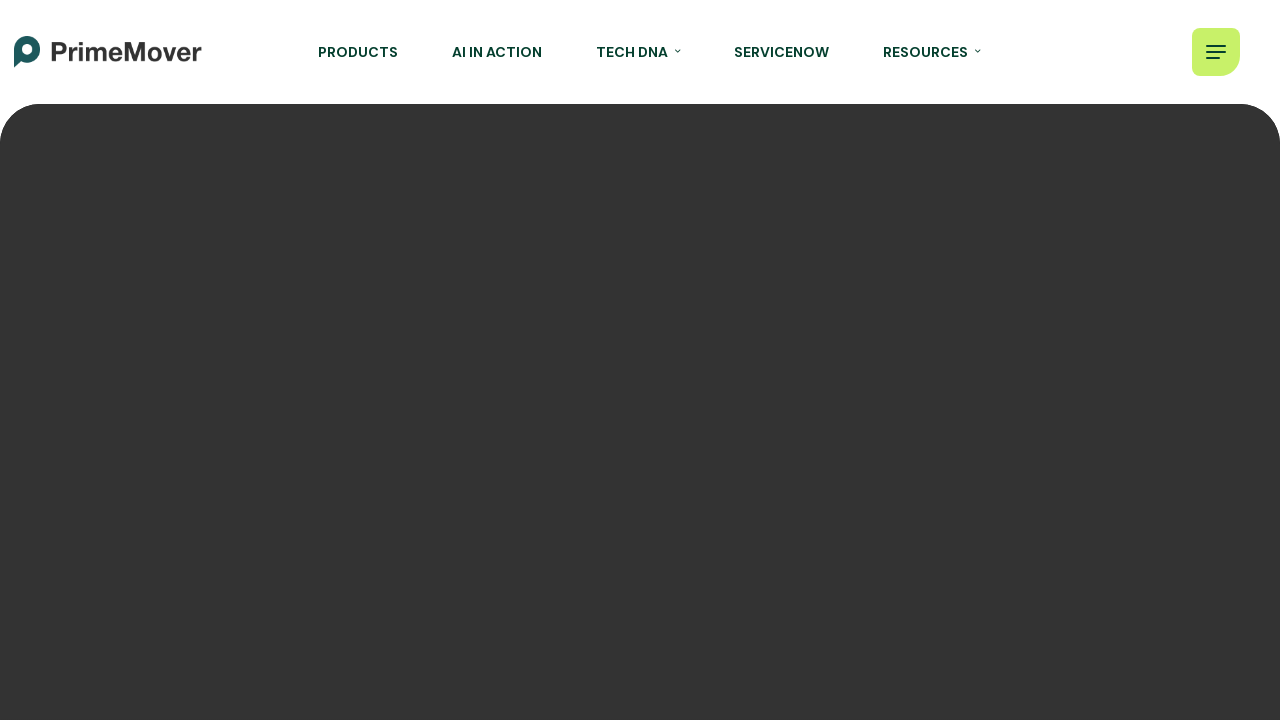

Defined words to highlight: solutions, services, business, logistics, transport
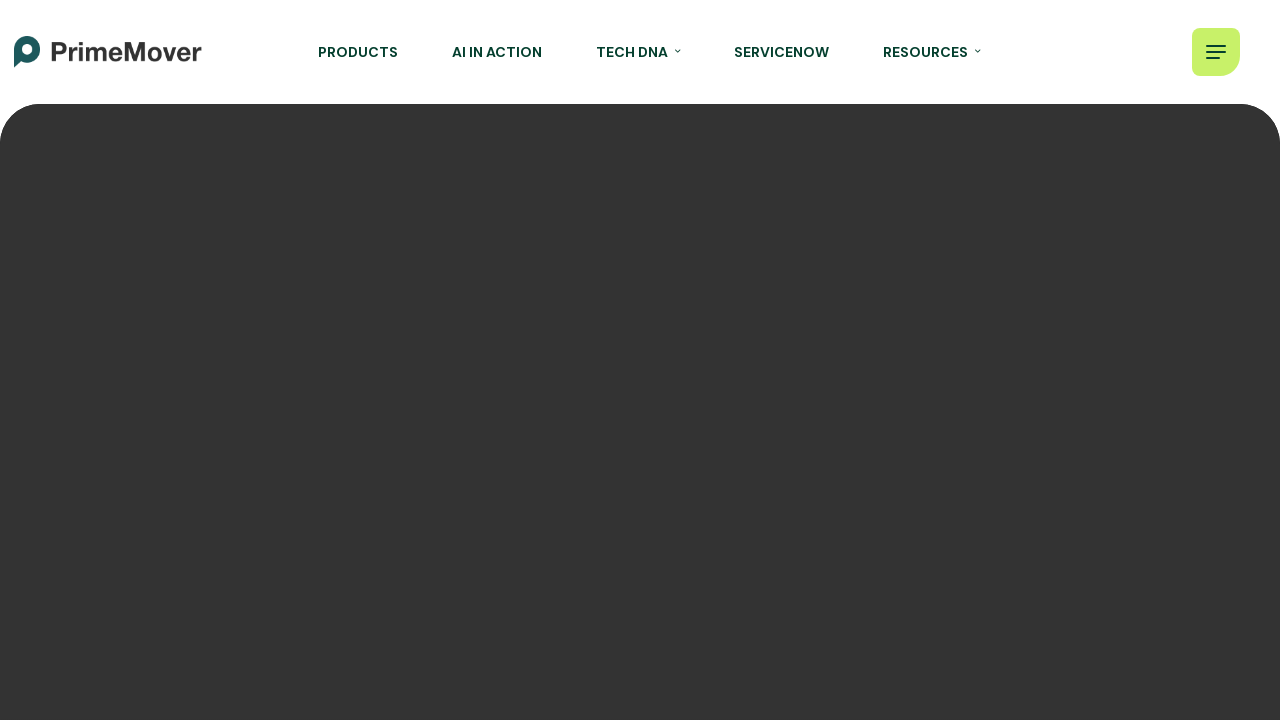

Executed JavaScript to highlight all specified words with yellow background and bold font
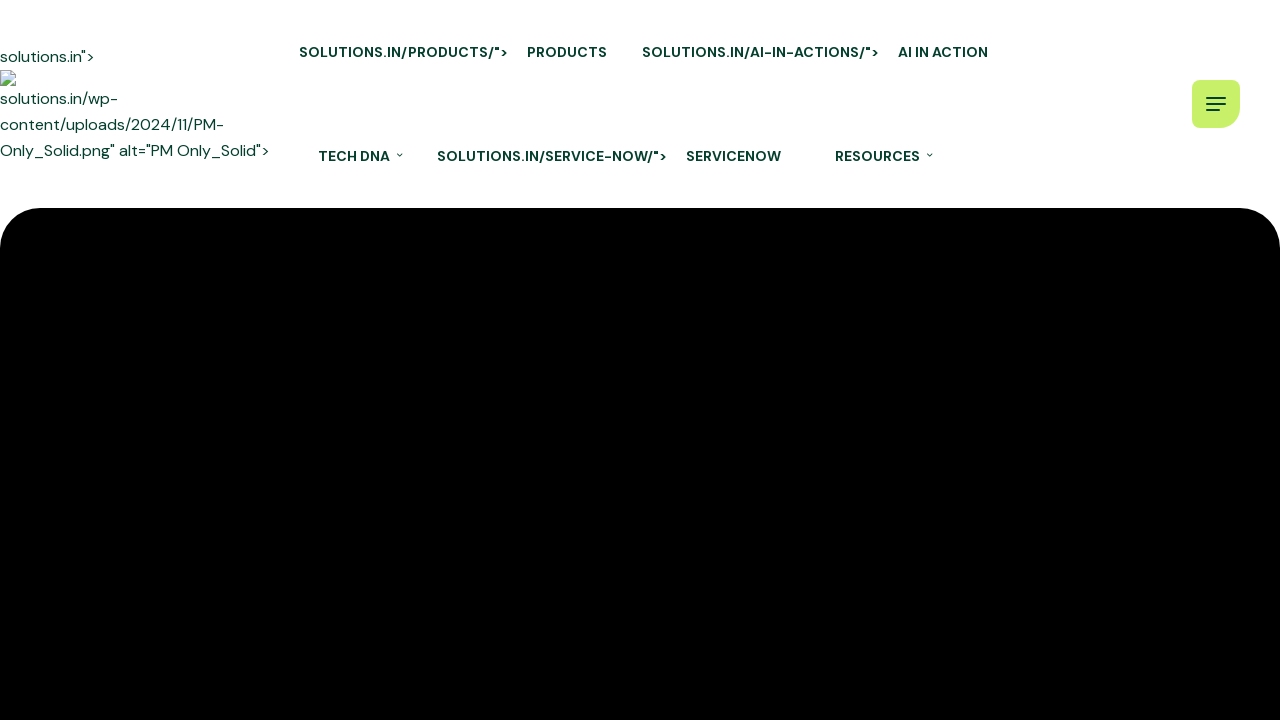

Waited 1000ms for highlights to be visually rendered
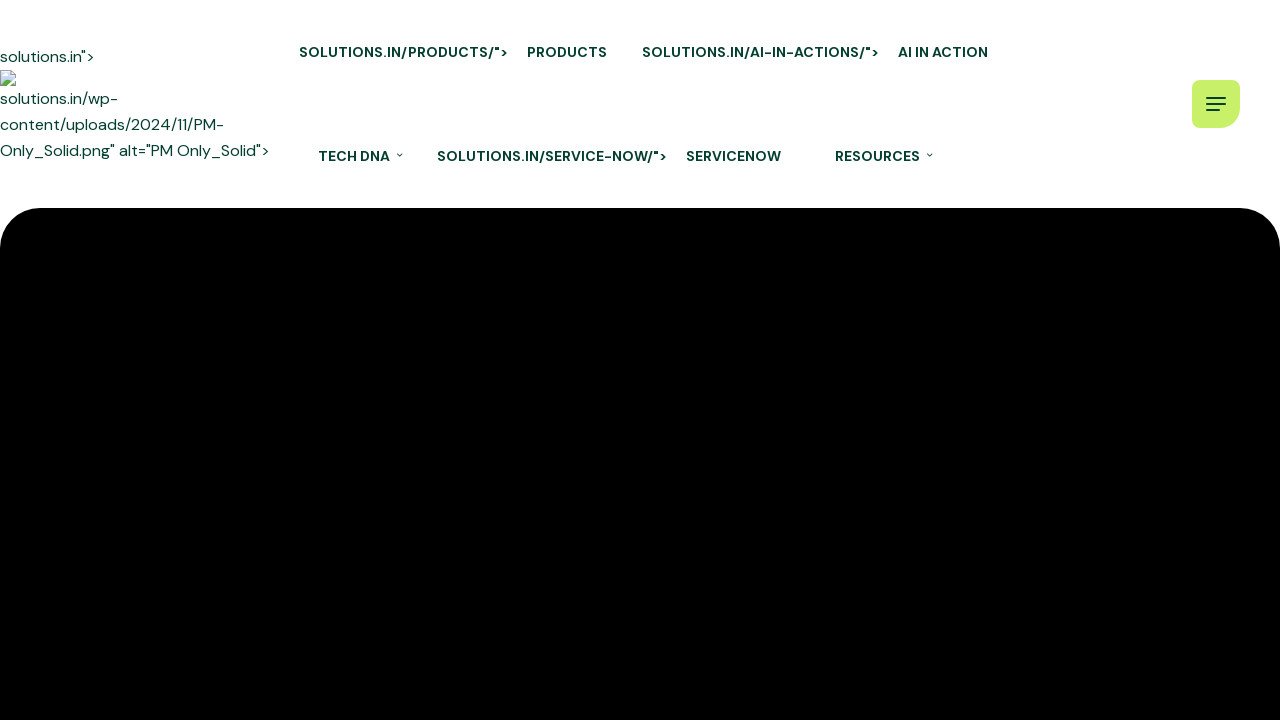

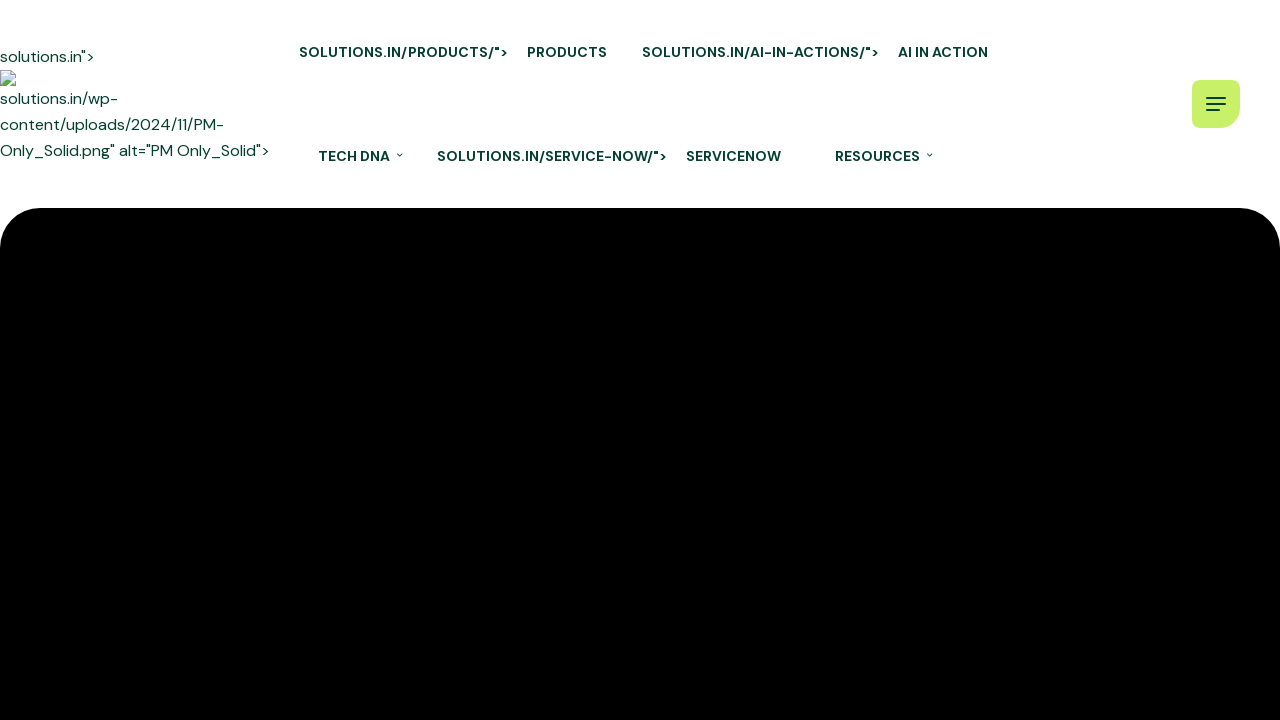